Tests a web page by clicking on four different elements: resolution, location, details, and timezone buttons

Starting URL: https://mfml.in/api/getInfo

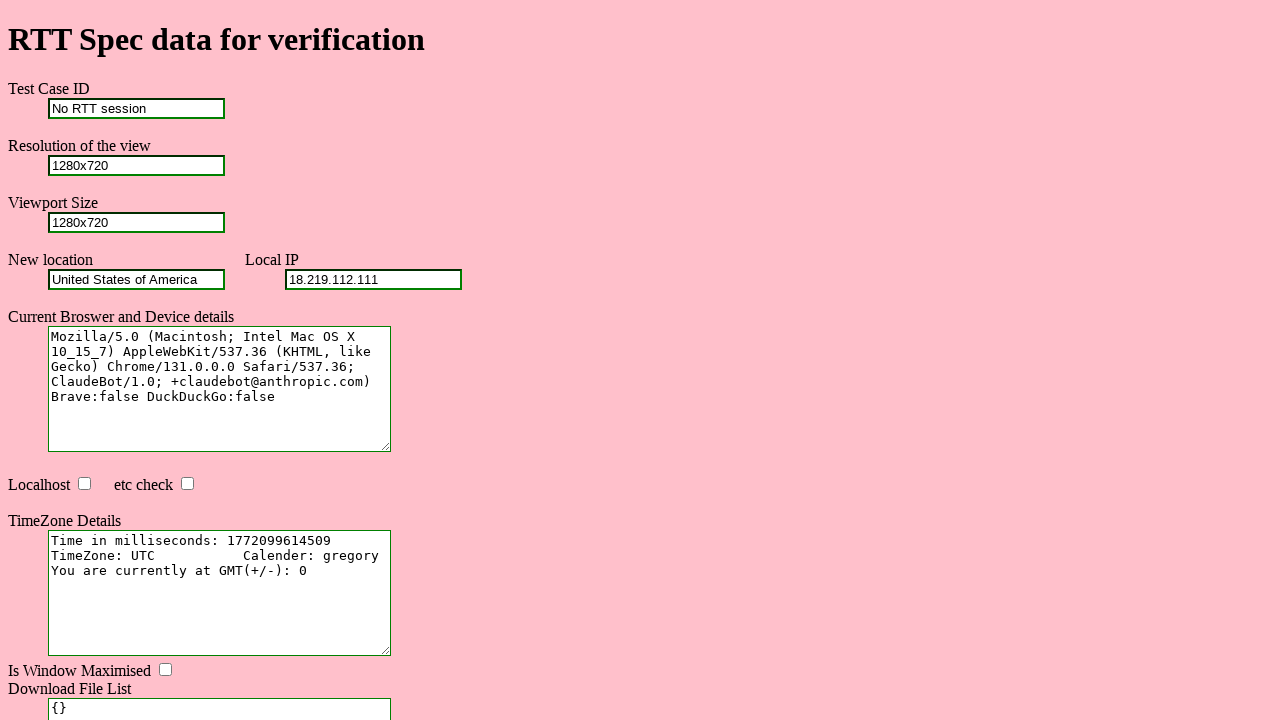

Clicked on resolution button at (136, 165) on #resolution
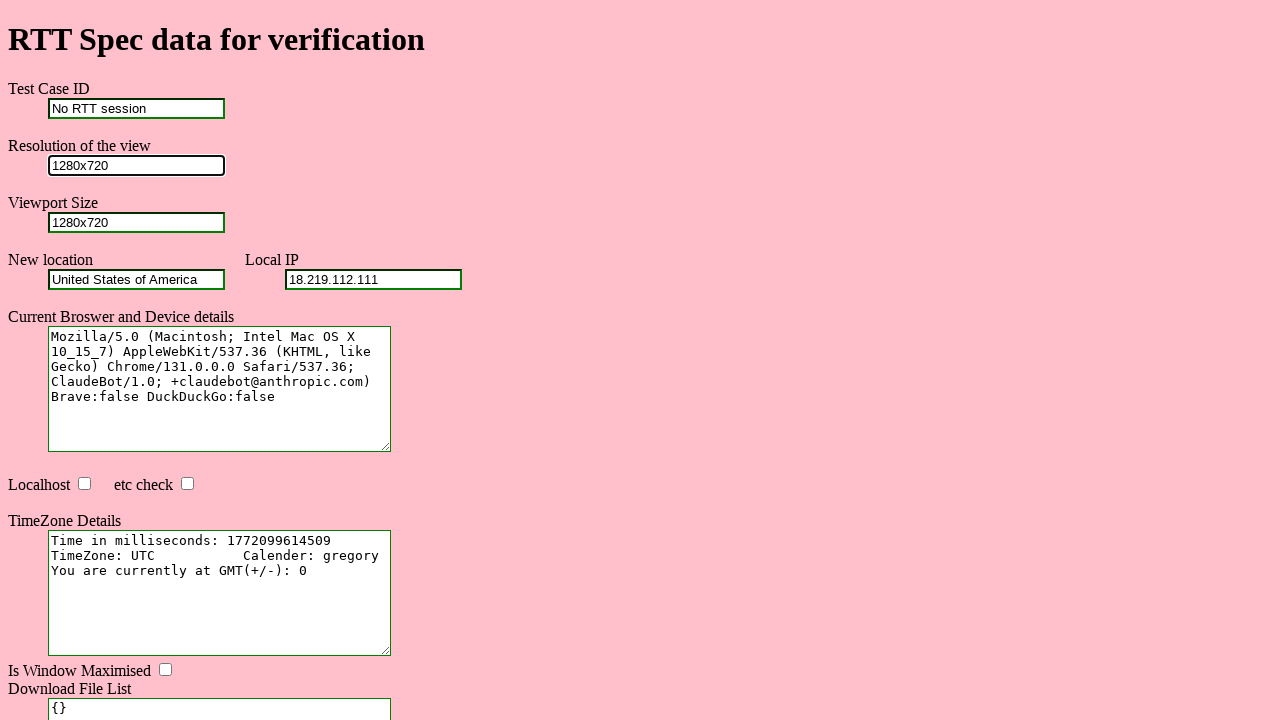

Clicked on location button at (136, 279) on #location
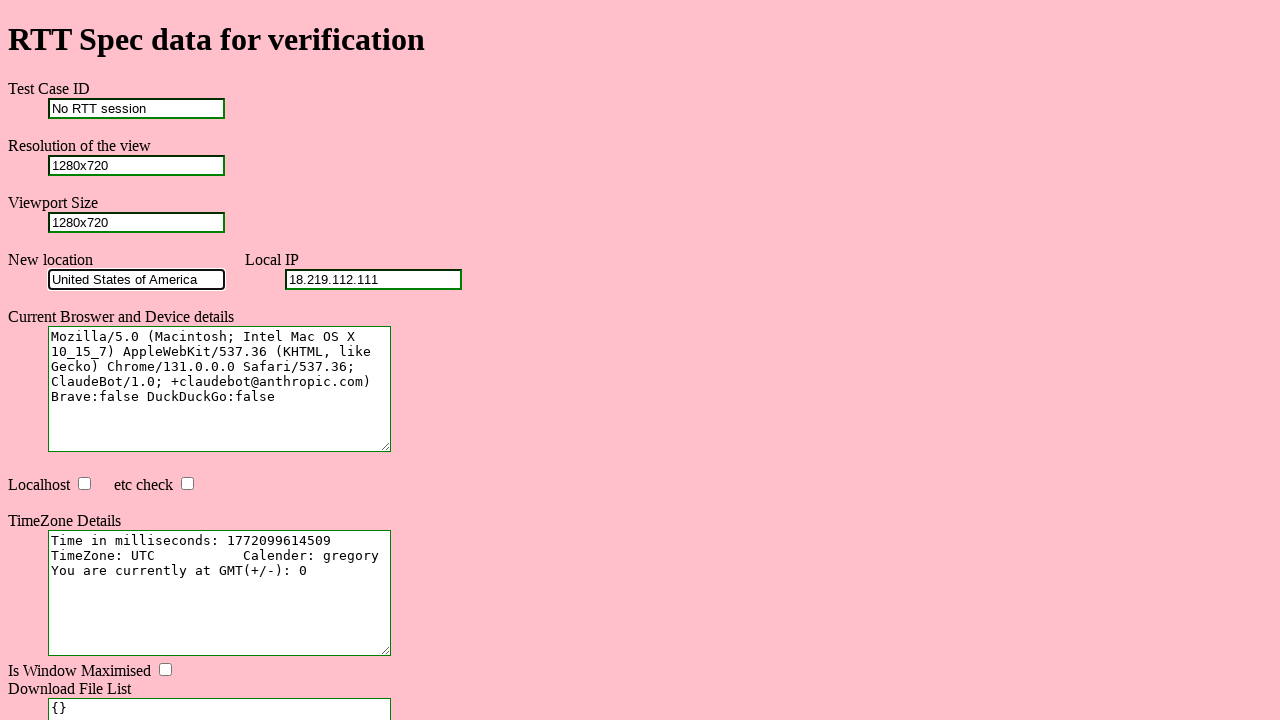

Clicked on details button at (220, 389) on #details
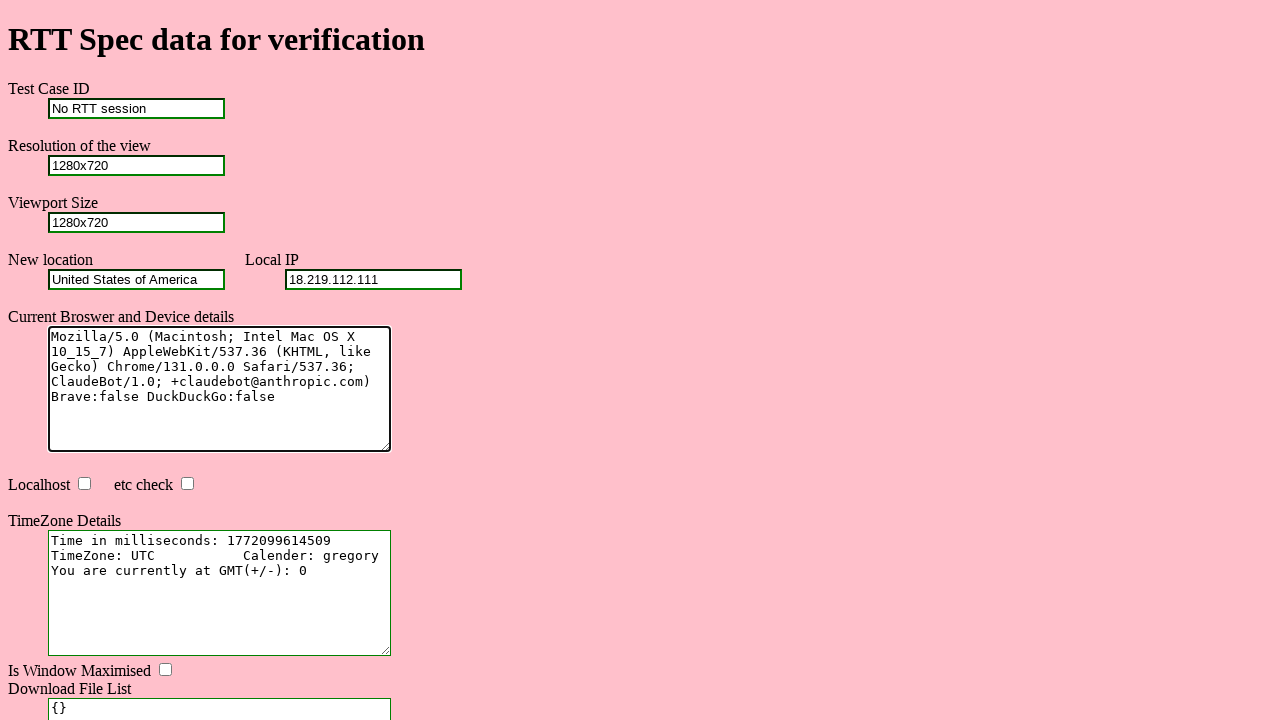

Clicked on timezone button at (220, 593) on #timezone
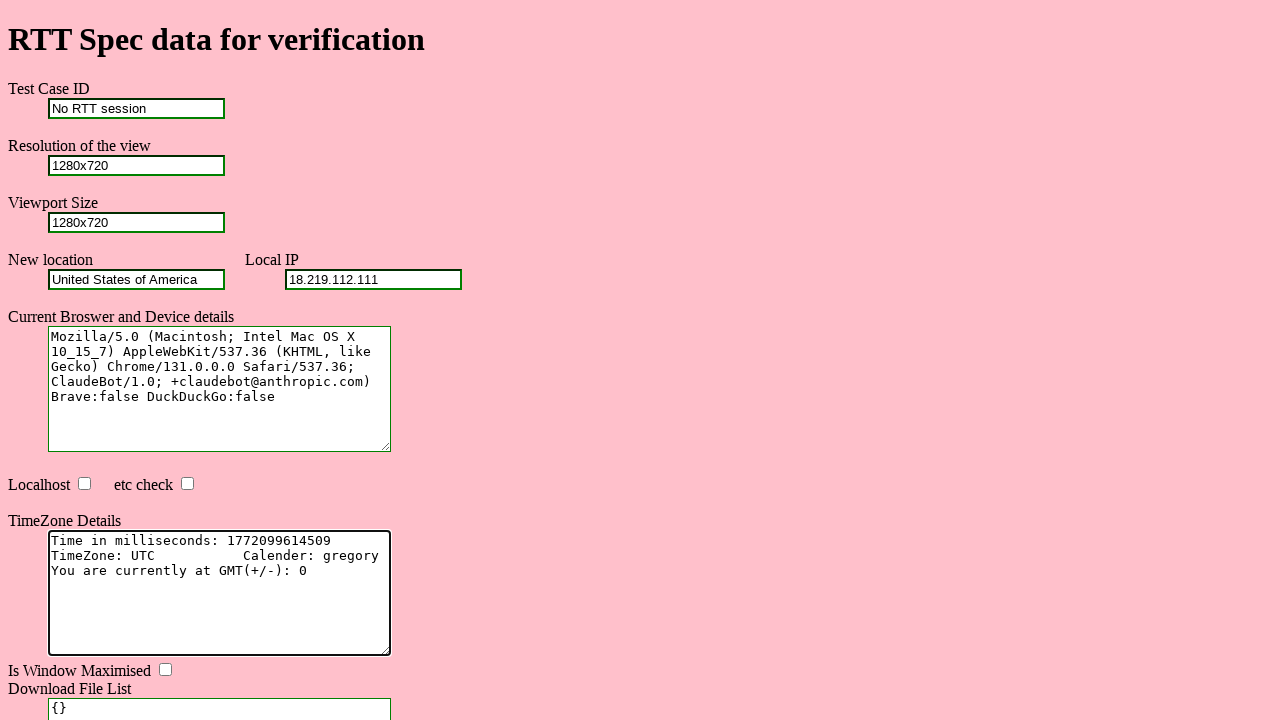

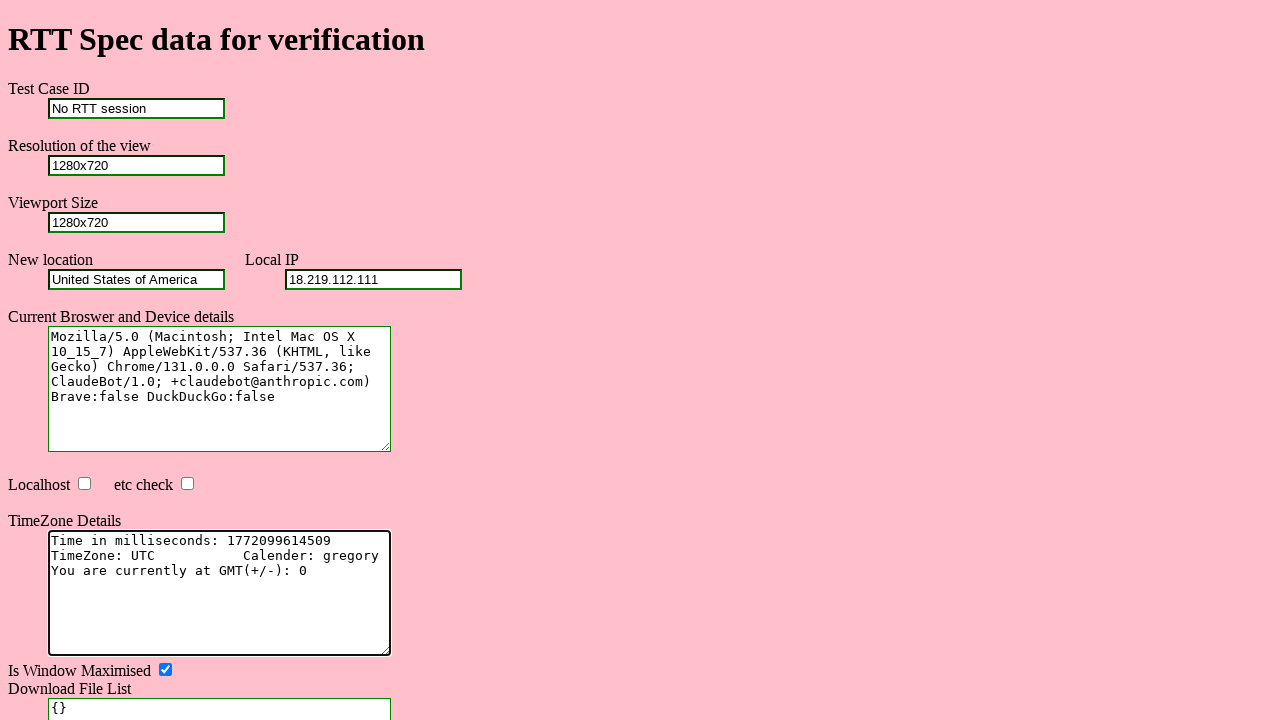